Tests checkbox selection functionality by finding and clicking a specific checkbox option

Starting URL: https://rahulshettyacademy.com/AutomationPractice

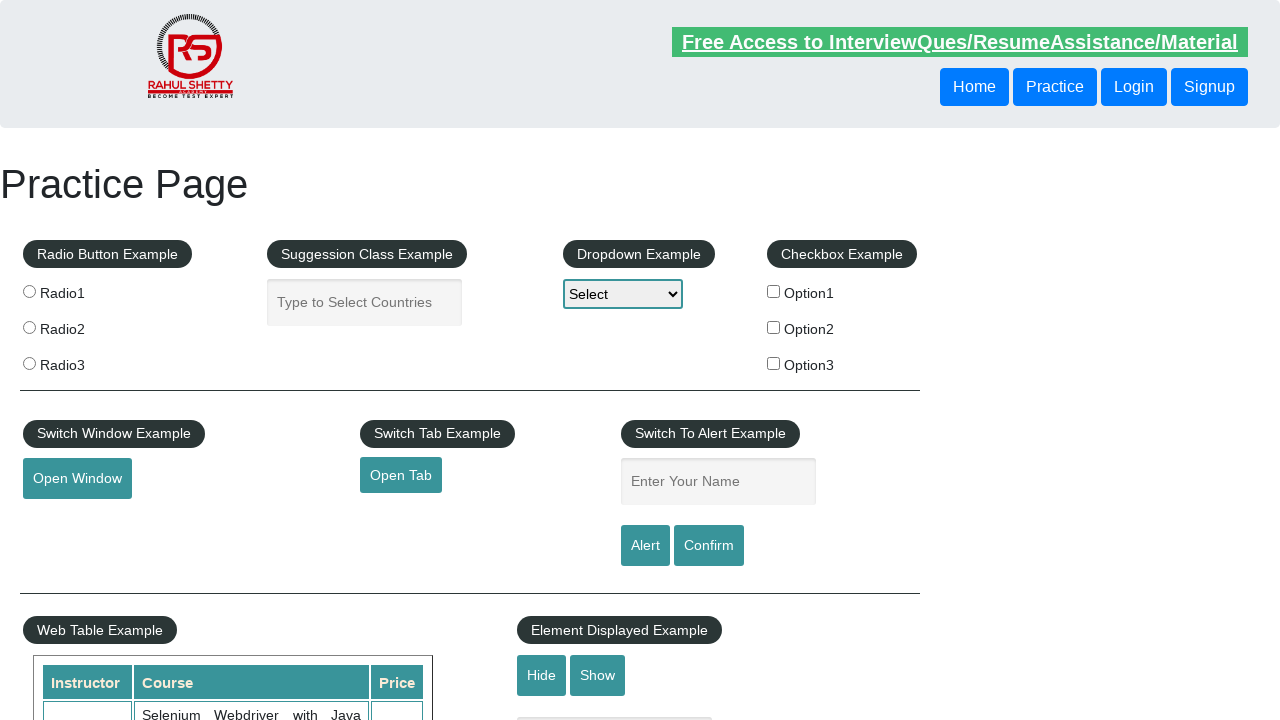

Located all checkboxes on the page
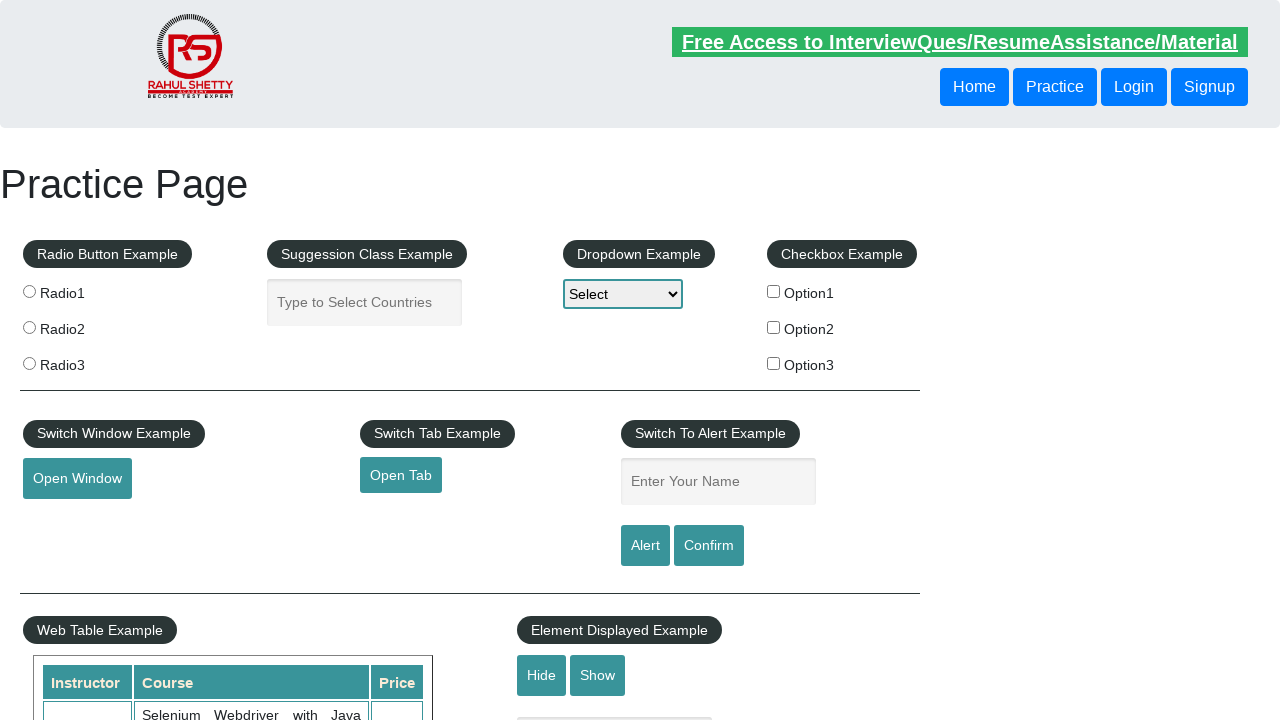

Clicked checkbox with value 'option2' at (774, 327) on input[type='checkbox'] >> nth=1
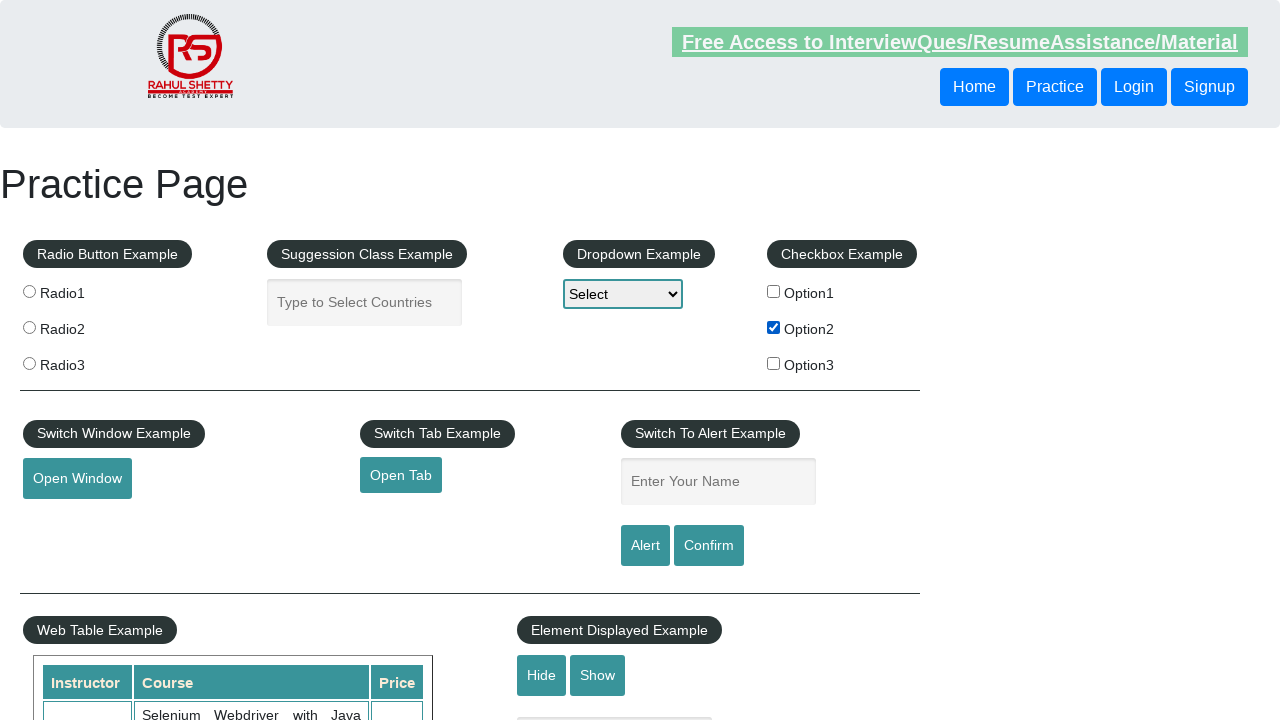

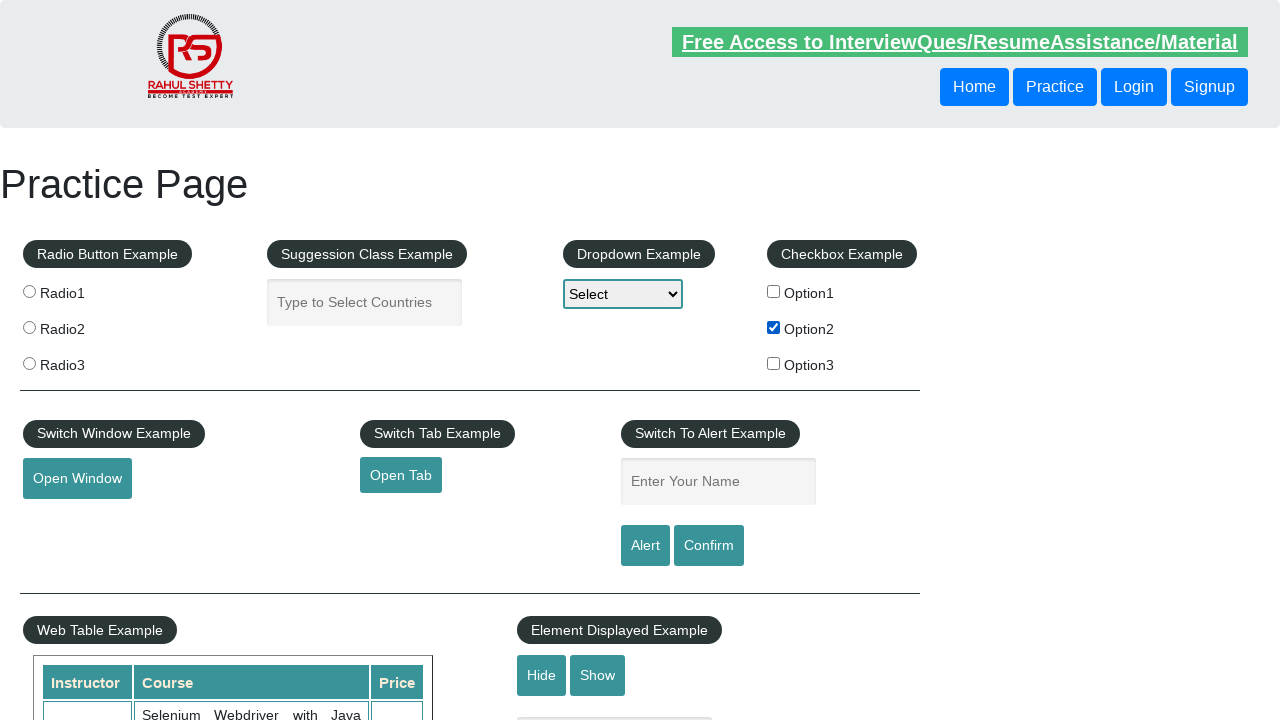